Tests double-click functionality on W3Schools by filling an input field and double-clicking a button to copy text within an iframe

Starting URL: https://www.w3schools.com/tags/tryit.asp?filename=tryhtml5_ev_ondblclick3

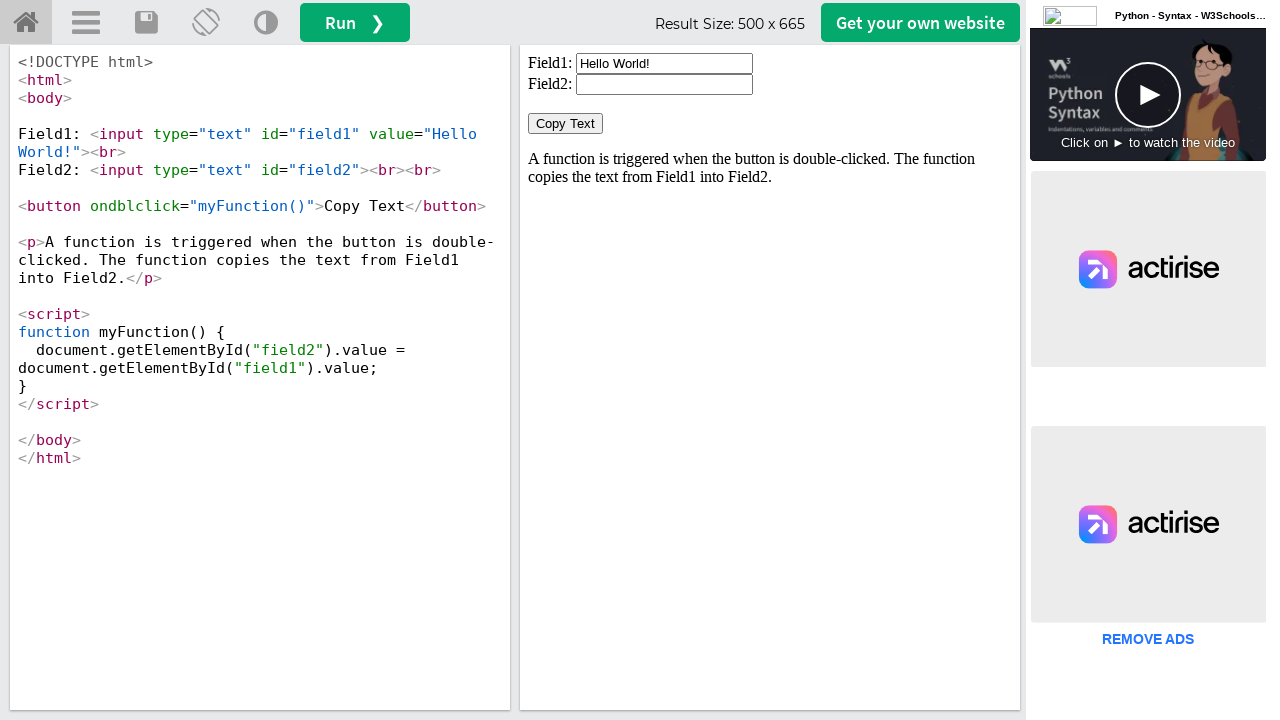

Located iframe with id 'iframeResult'
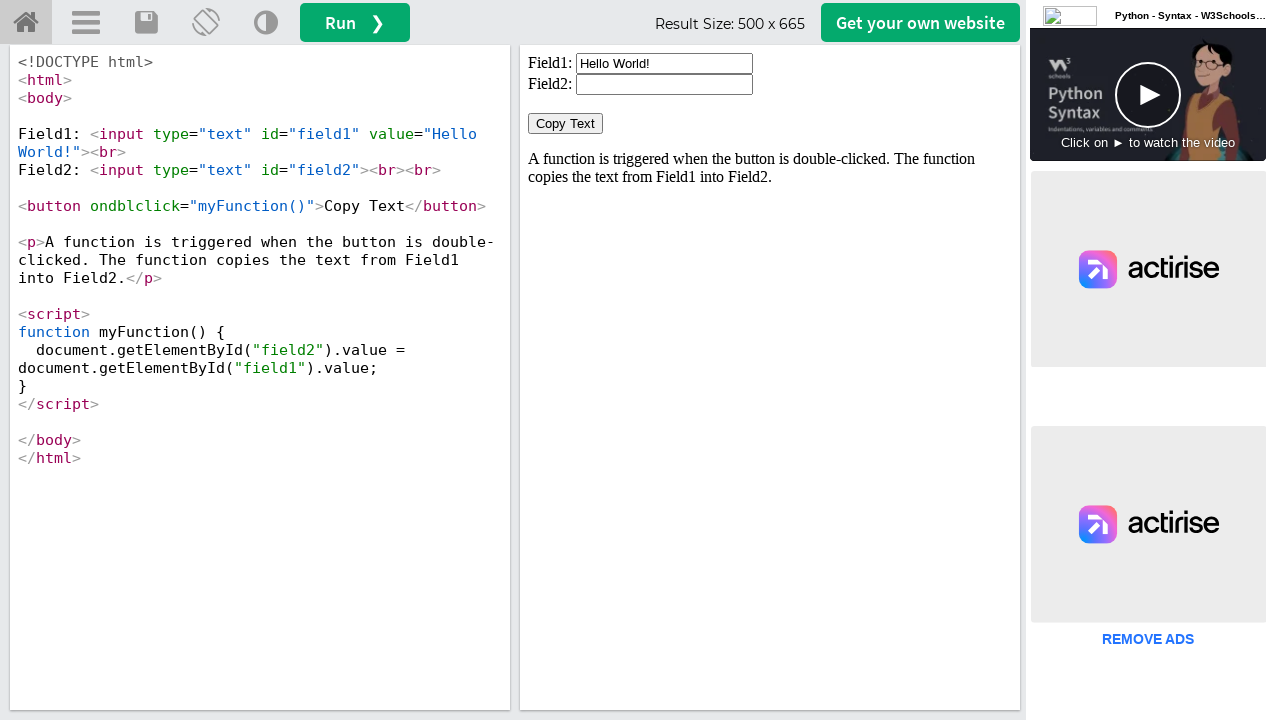

Cleared the input field with id 'field1' on #iframeResult >> internal:control=enter-frame >> xpath=//input[@id='field1']
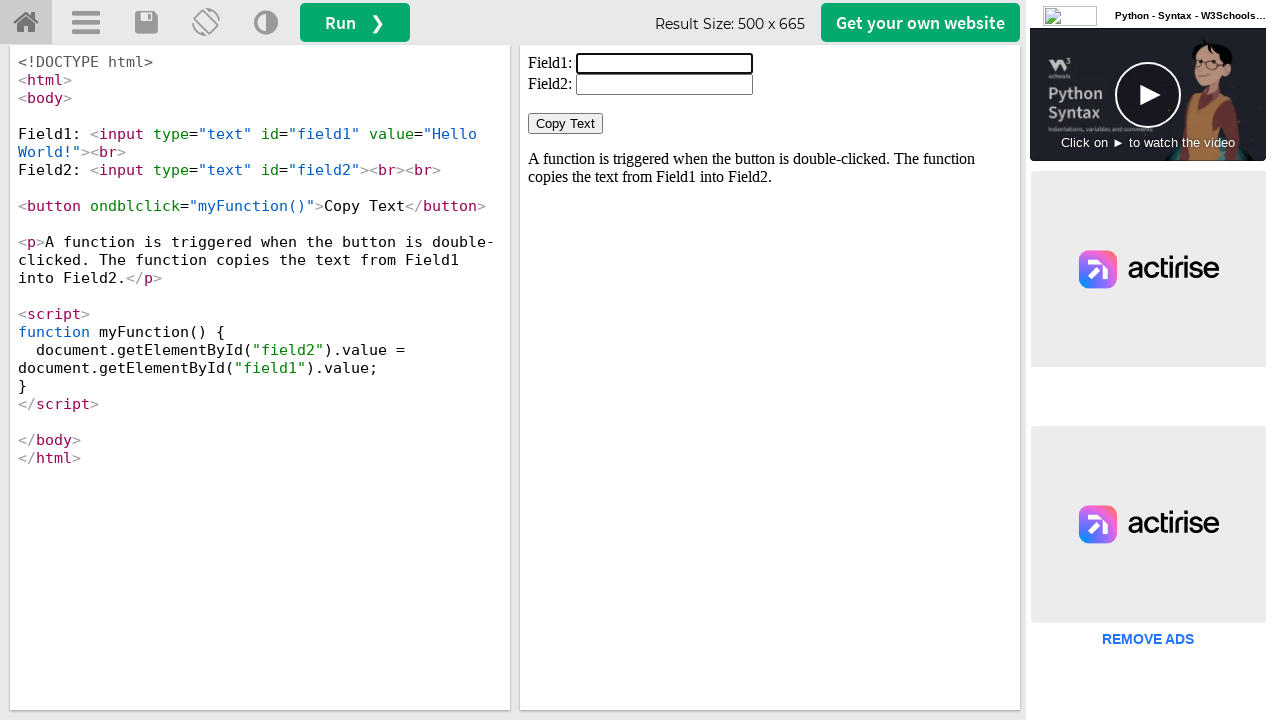

Filled input field with text 'Sudha' on #iframeResult >> internal:control=enter-frame >> xpath=//input[@id='field1']
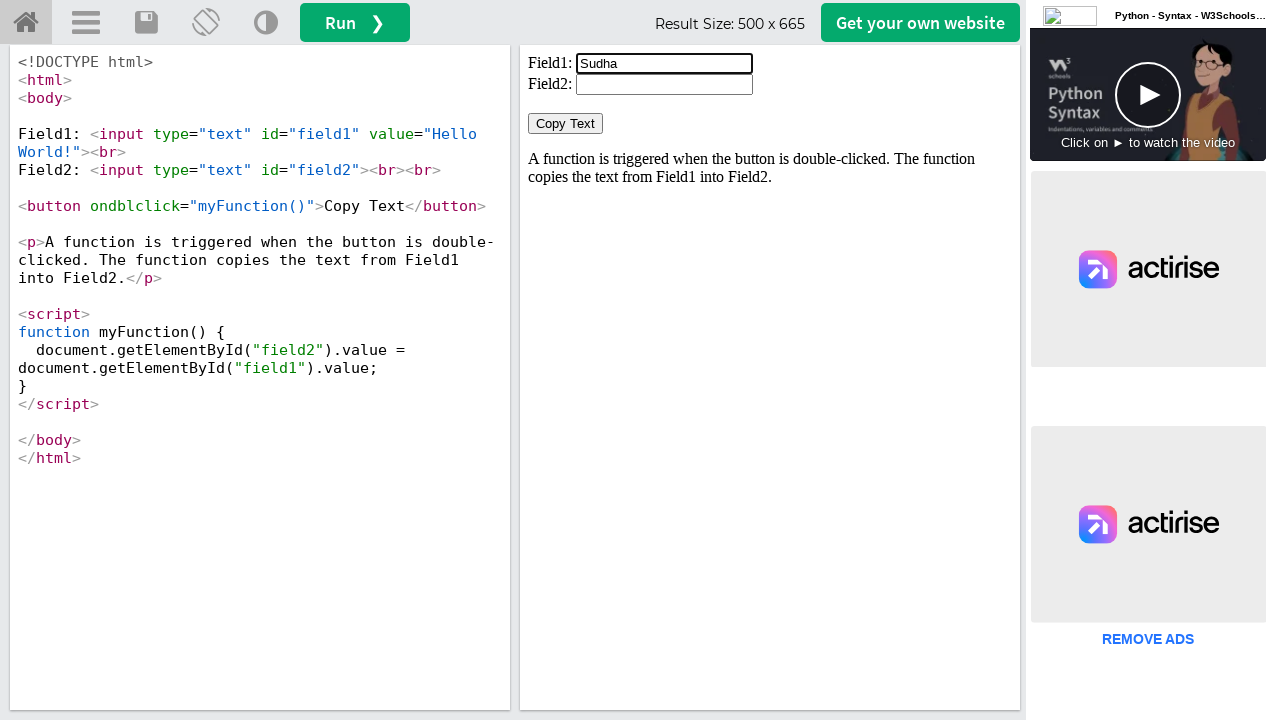

Double-clicked the 'Copy Text' button to copy text from input field at (566, 124) on #iframeResult >> internal:control=enter-frame >> xpath=//button[normalize-space(
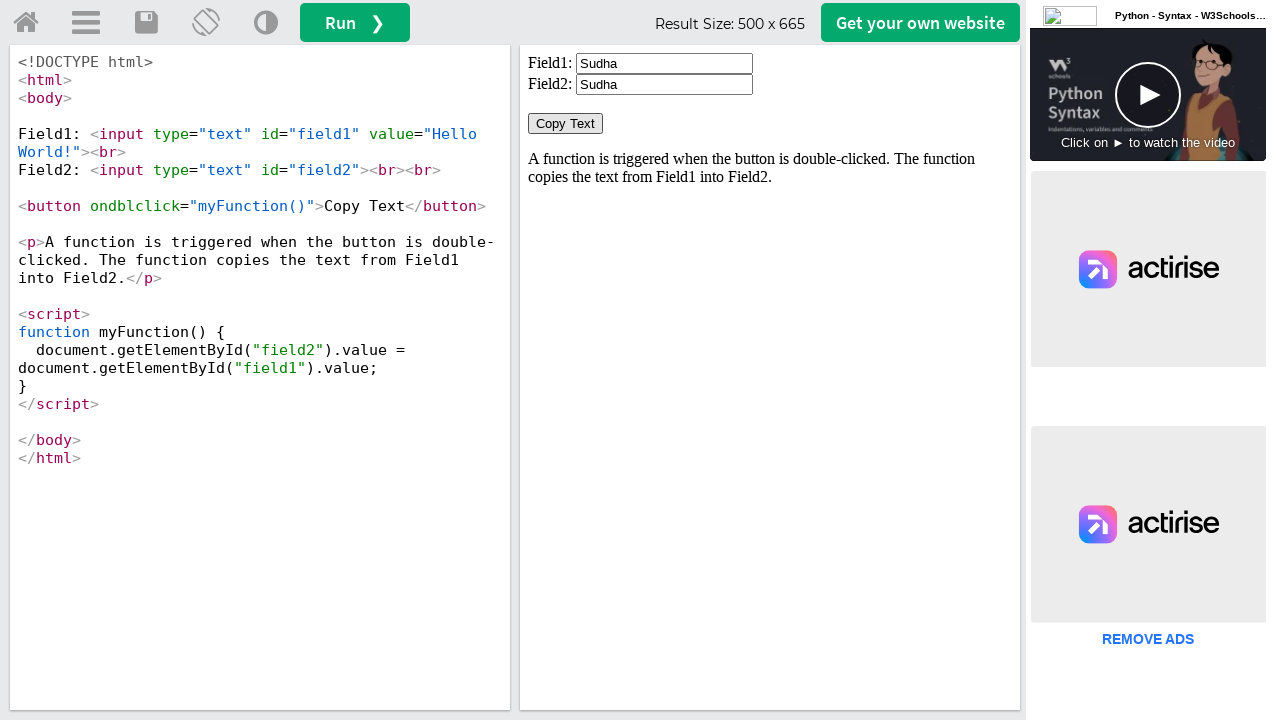

Waited 1000ms for the copy action to complete
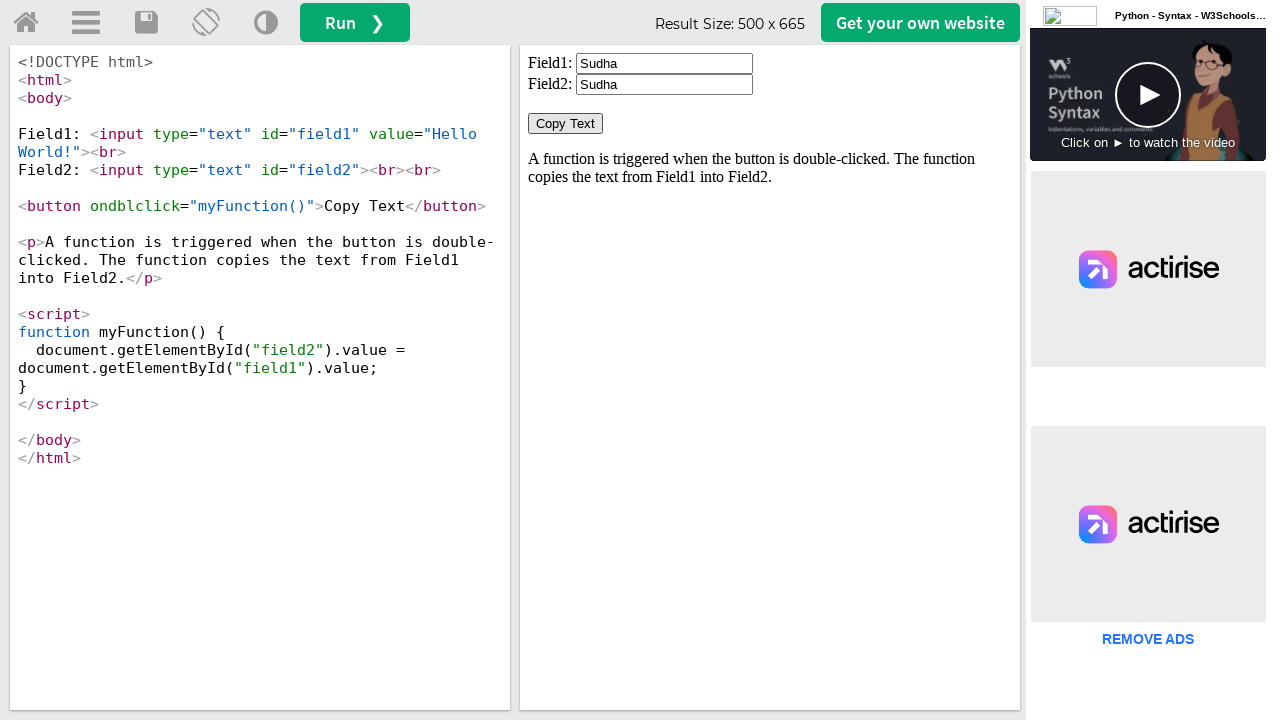

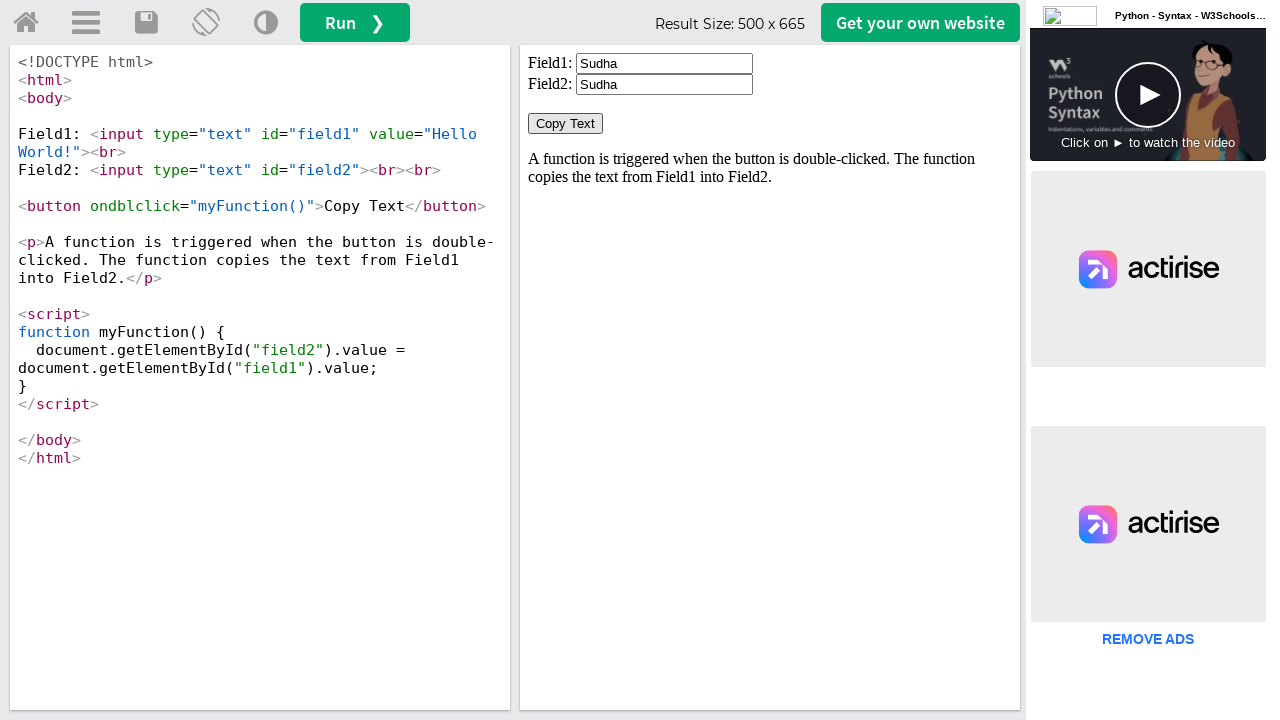